Tests checkbox Option2 by clicking it and verifying the label text

Starting URL: https://rahulshettyacademy.com/AutomationPractice/

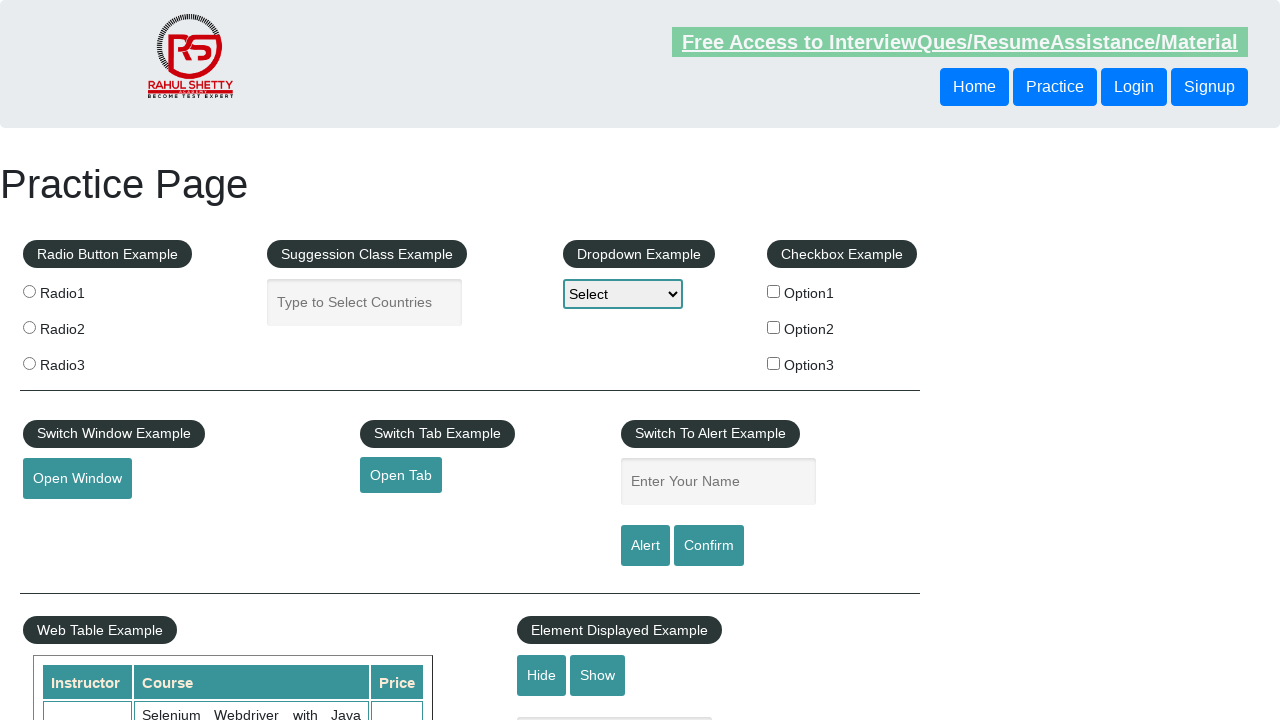

Clicked checkbox Option2 at (774, 327) on #checkBoxOption2
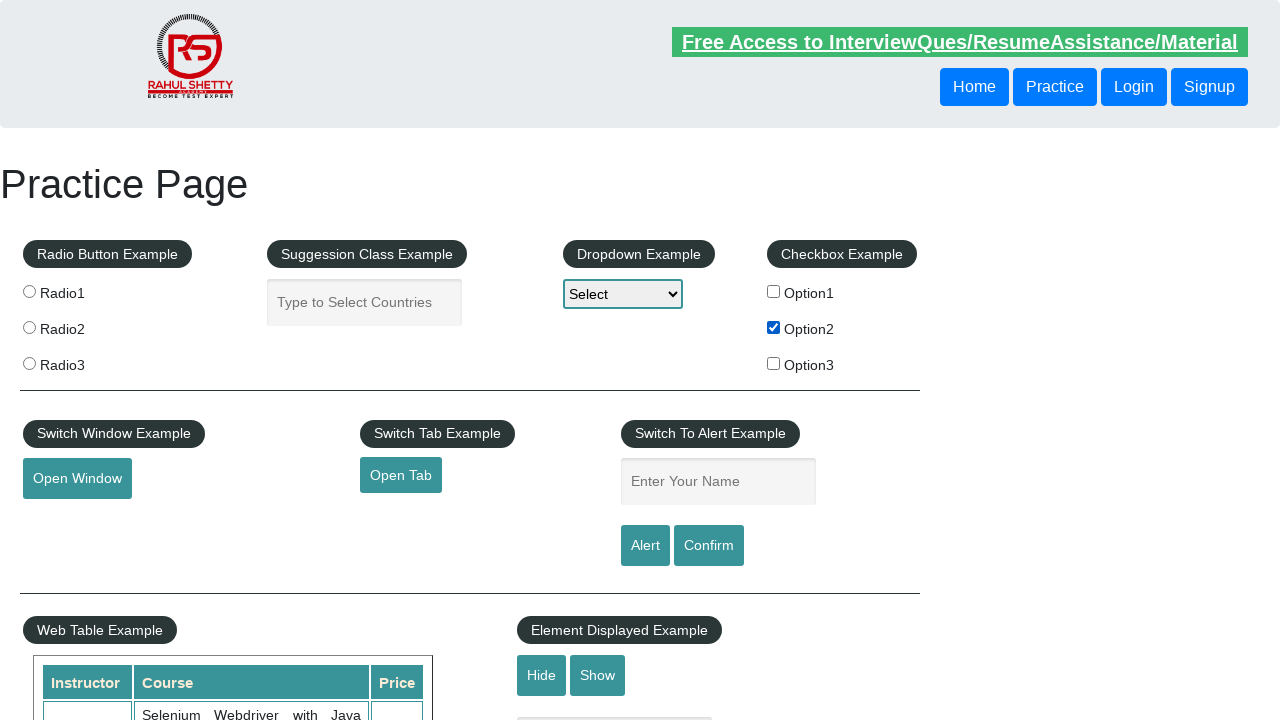

Waited for Option2 label to be visible
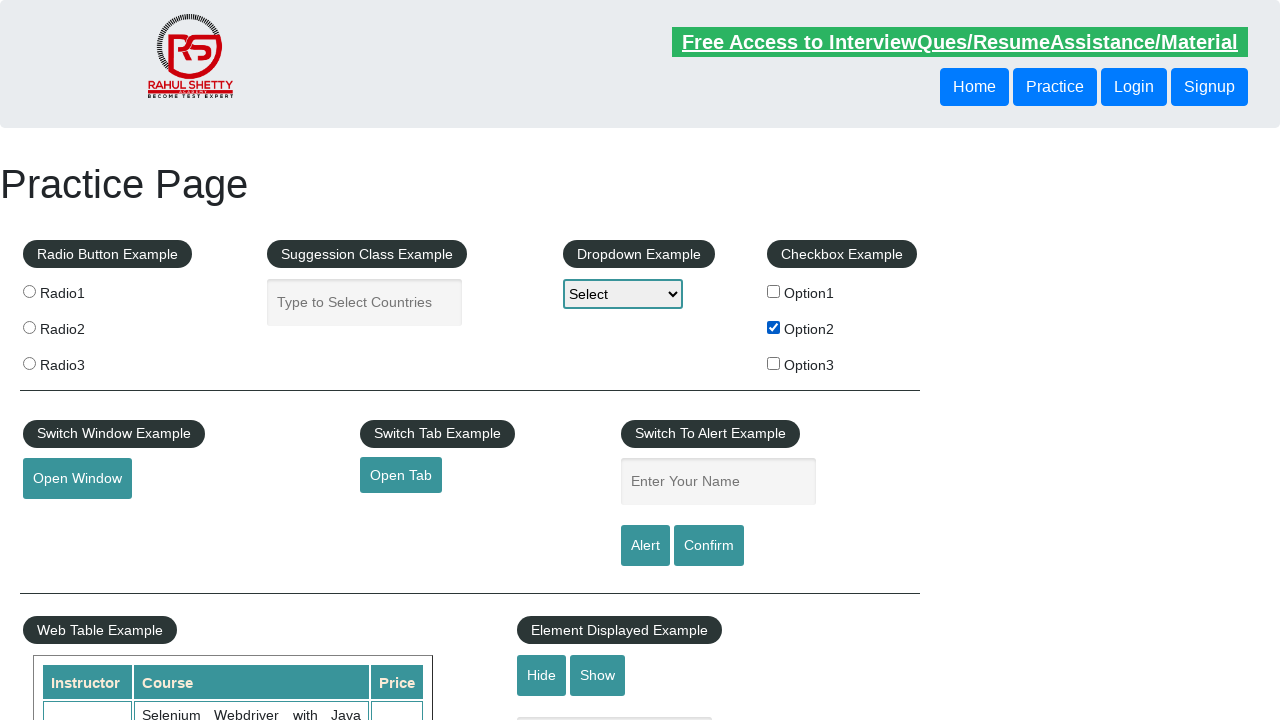

Retrieved label text: '
                     Option2
                '
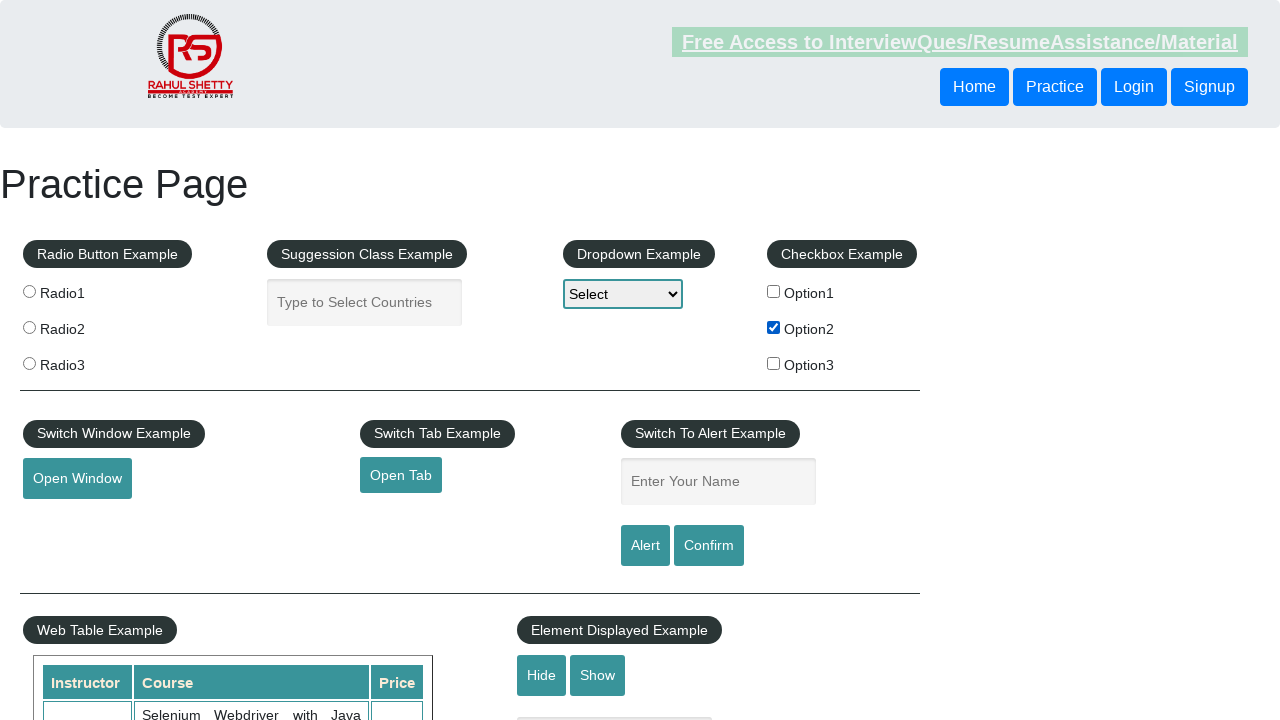

Verified label contains 'Option2'
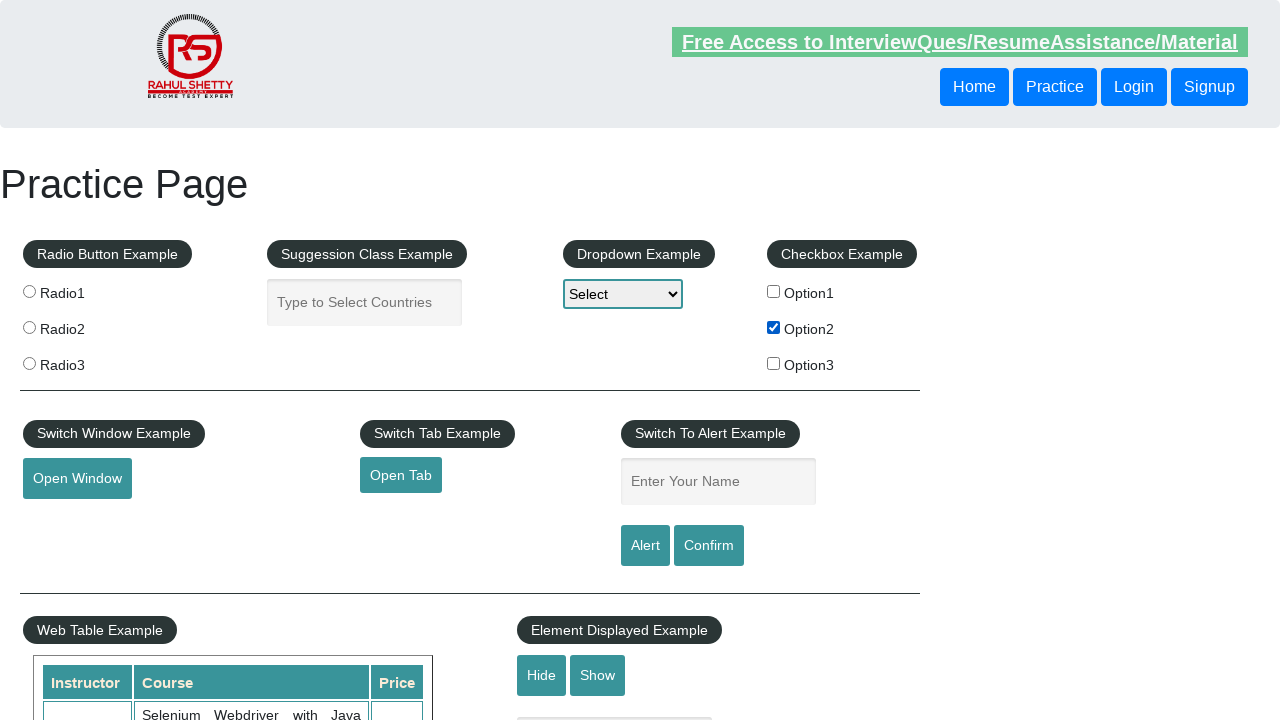

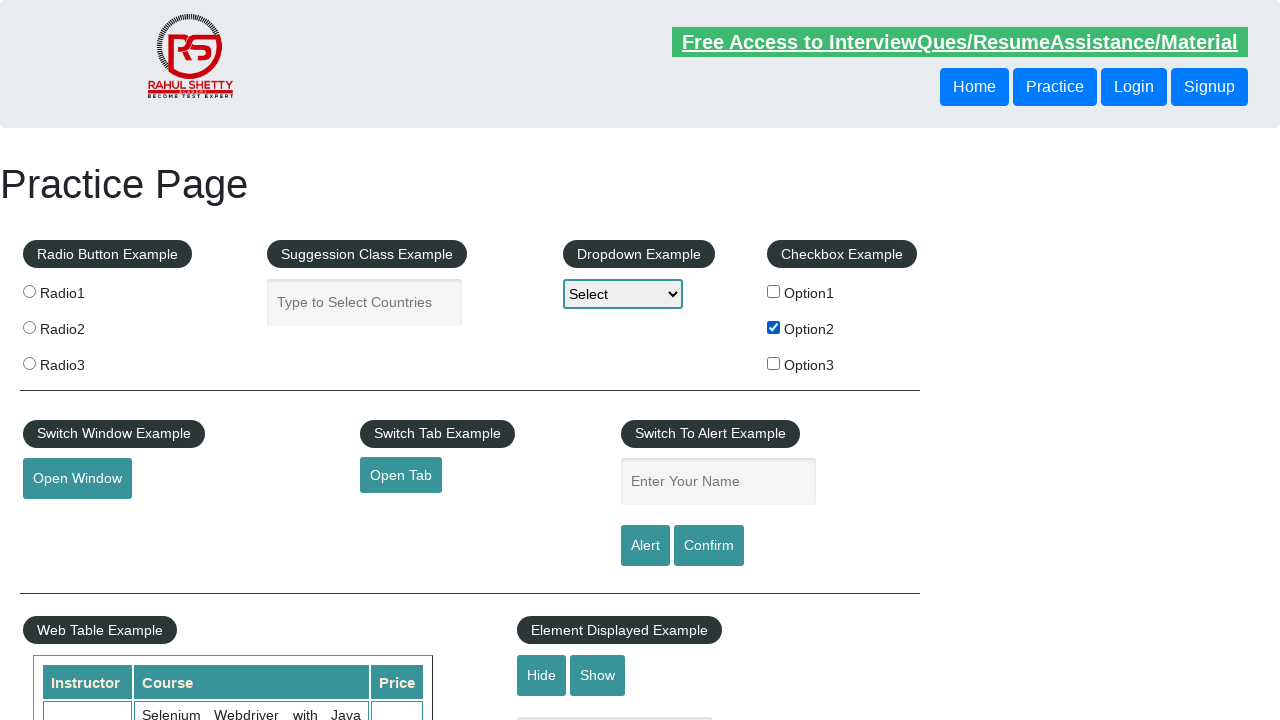